Tests a math problem form by reading two numbers displayed on the page, calculating their sum, selecting the correct answer from a dropdown menu, and submitting the form.

Starting URL: http://suninjuly.github.io/selects1.html

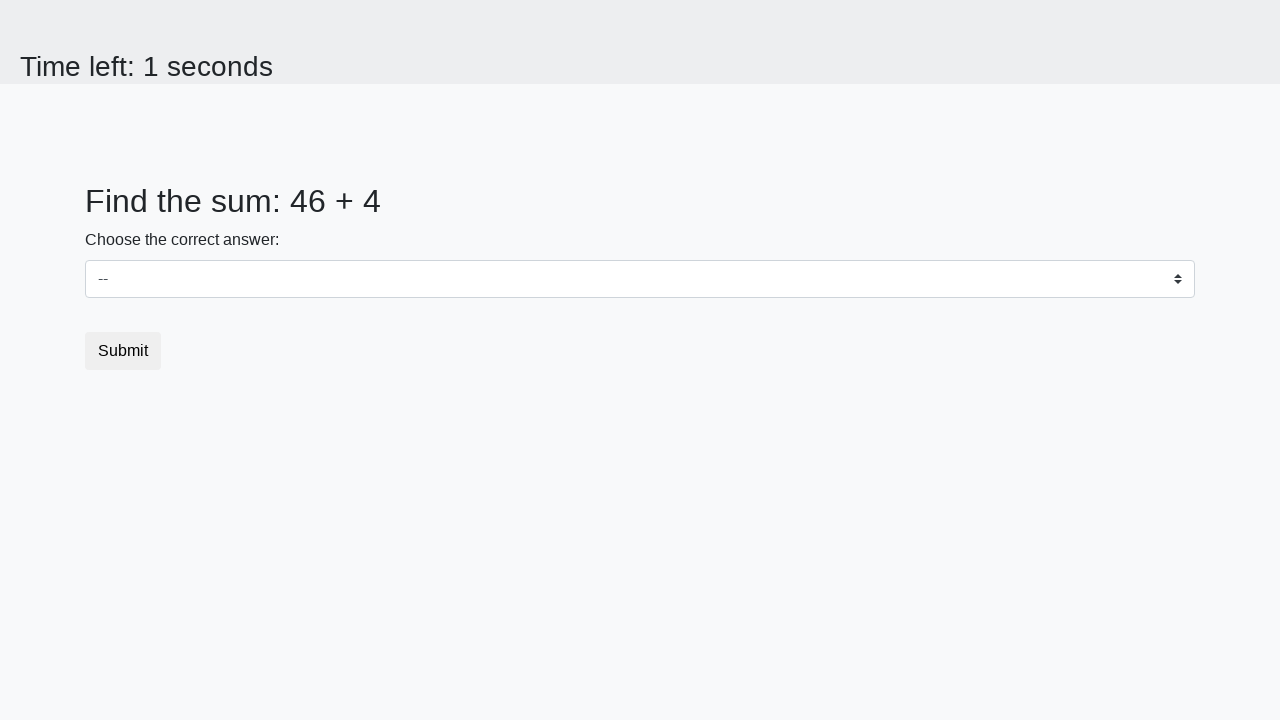

Read first number from #num1 element
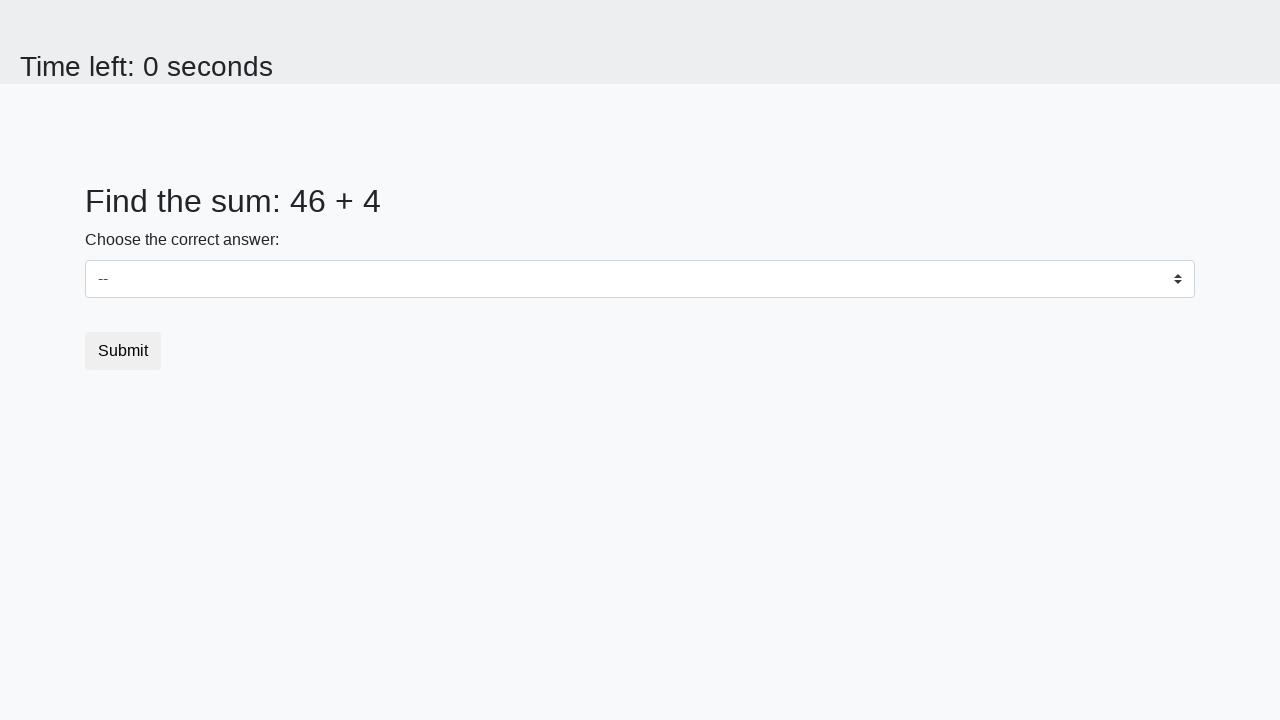

Converted first number to integer
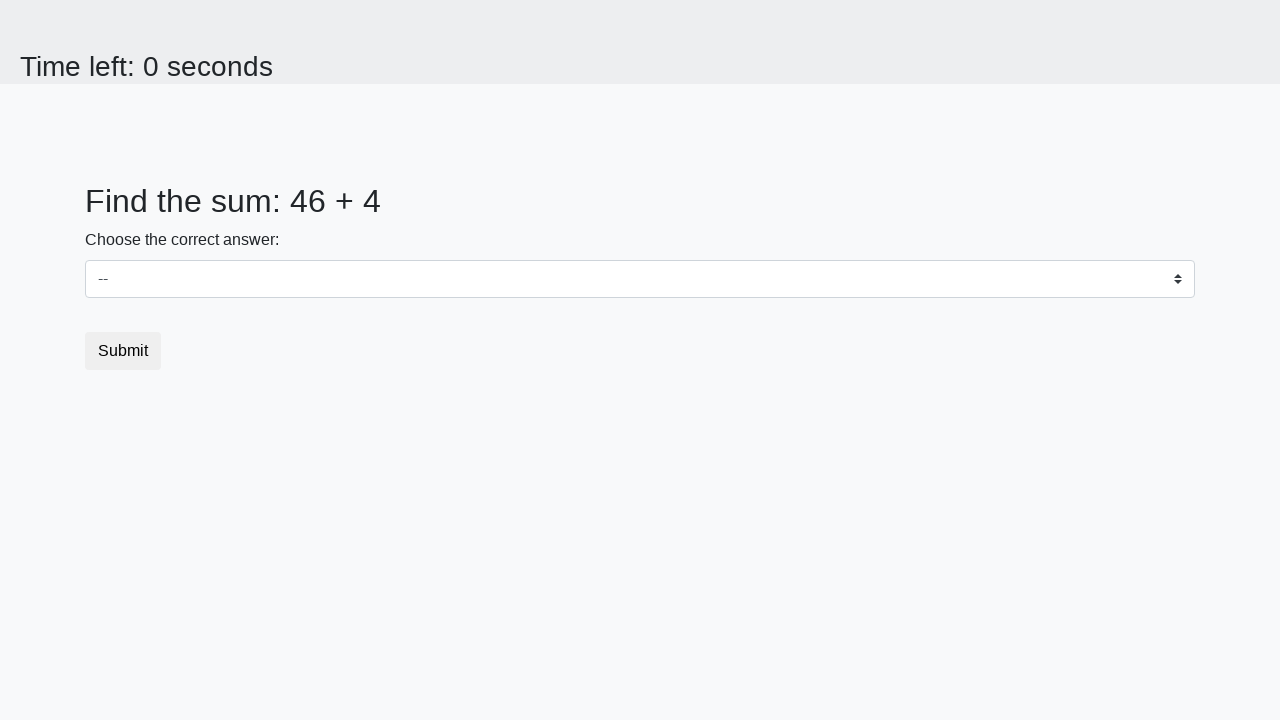

Read second number from #num2 element
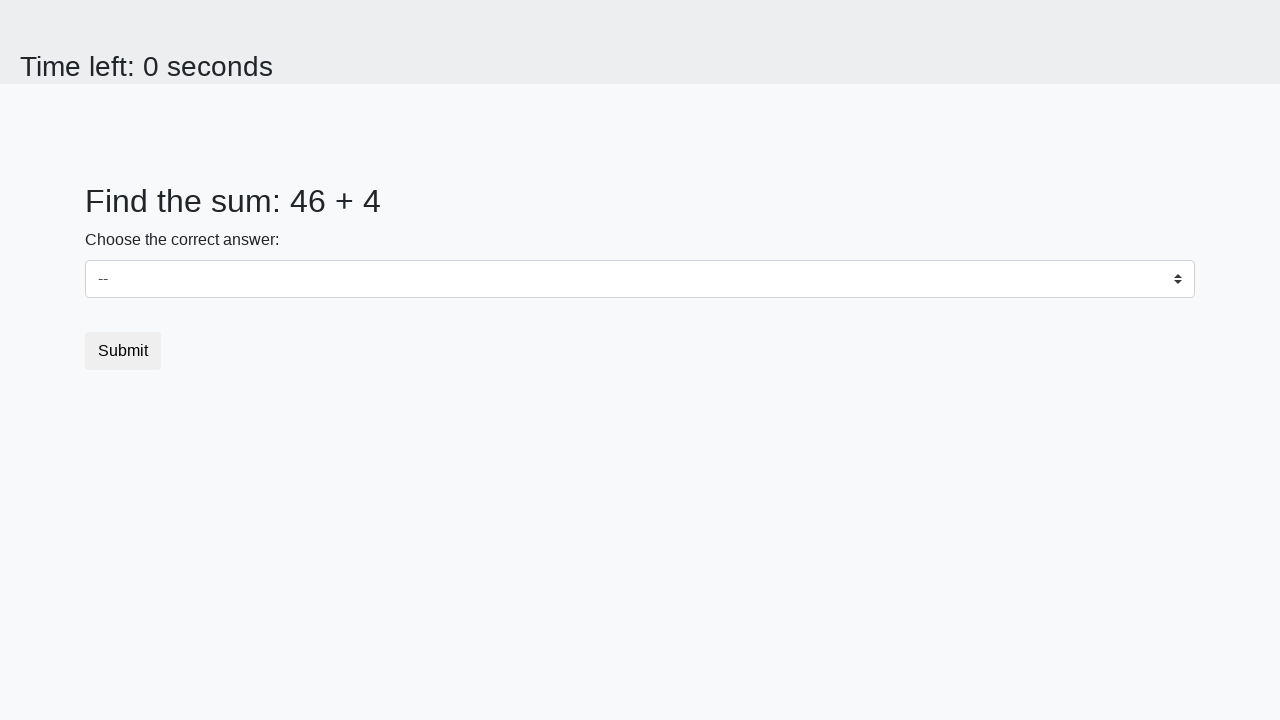

Converted second number to integer
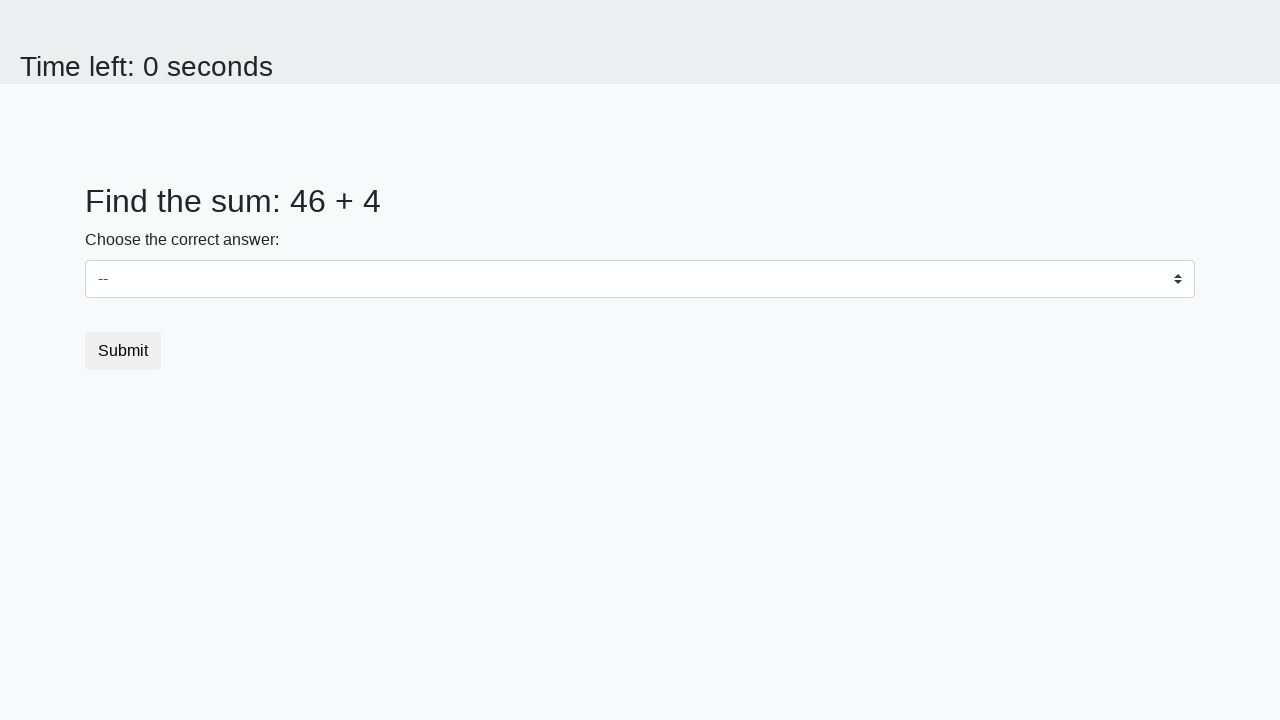

Calculated sum of 46 + 4 = 50
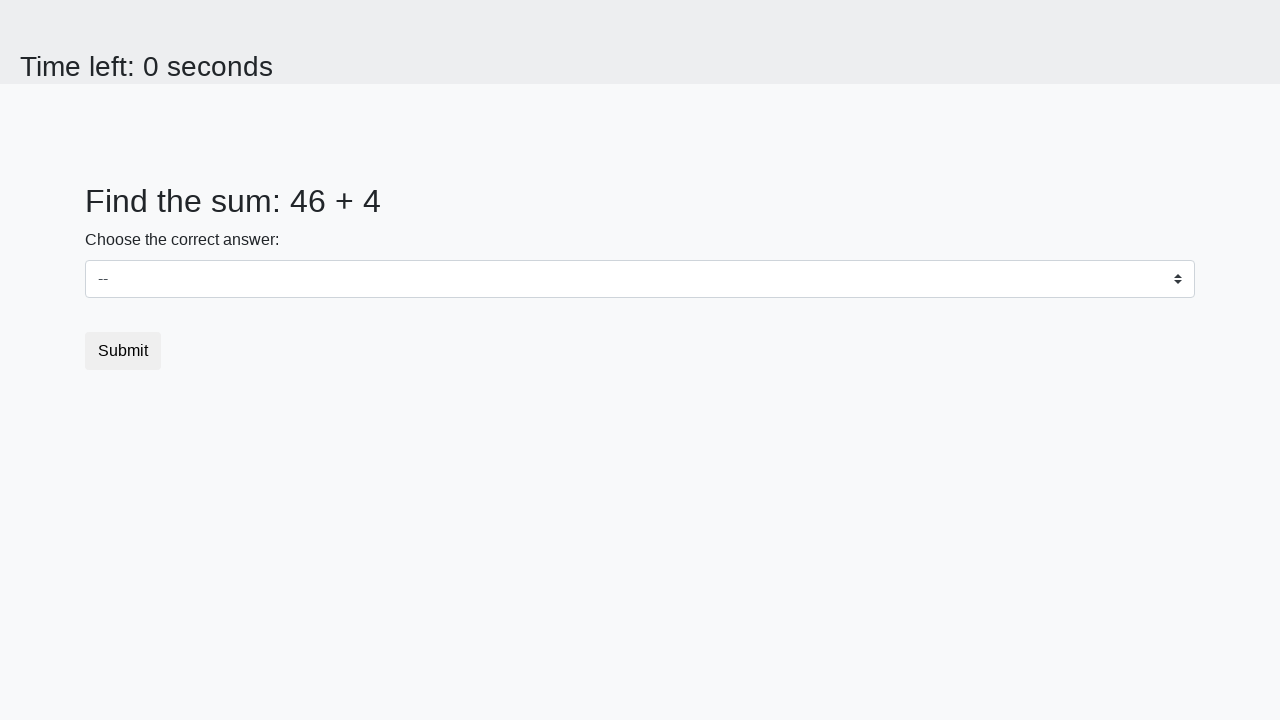

Selected sum value 50 from dropdown menu on select
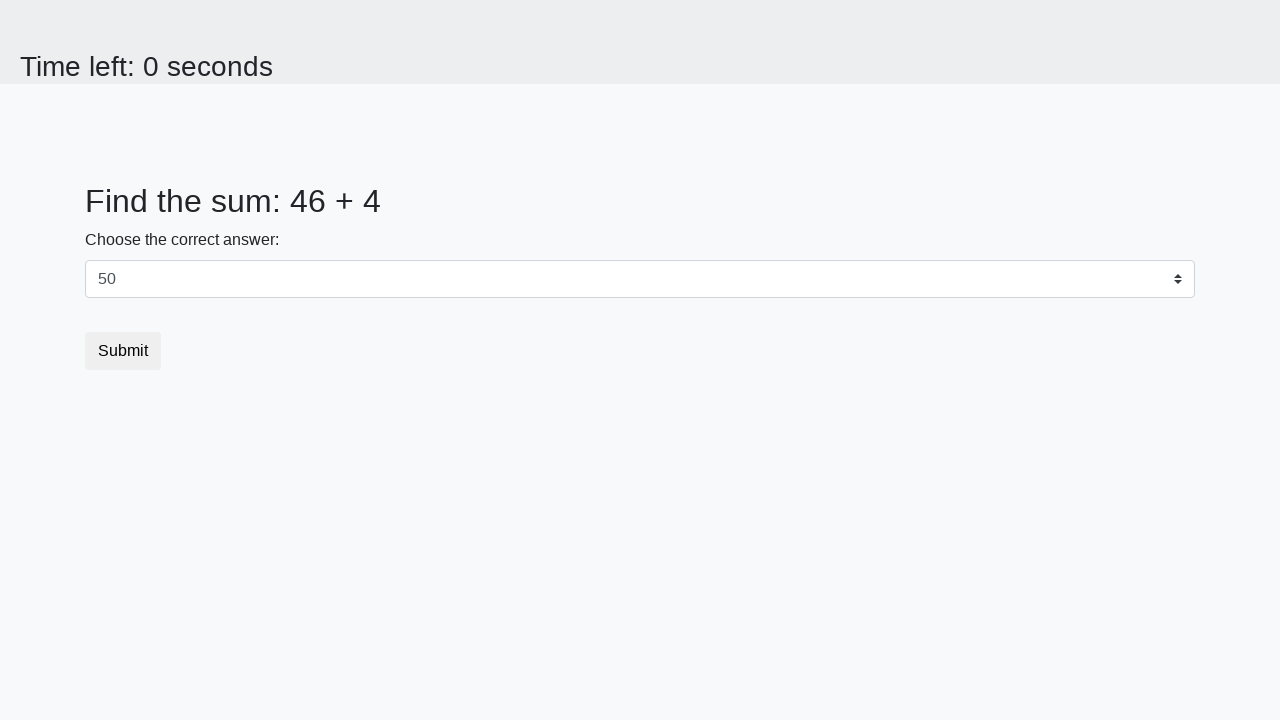

Clicked submit button at (123, 351) on button.btn
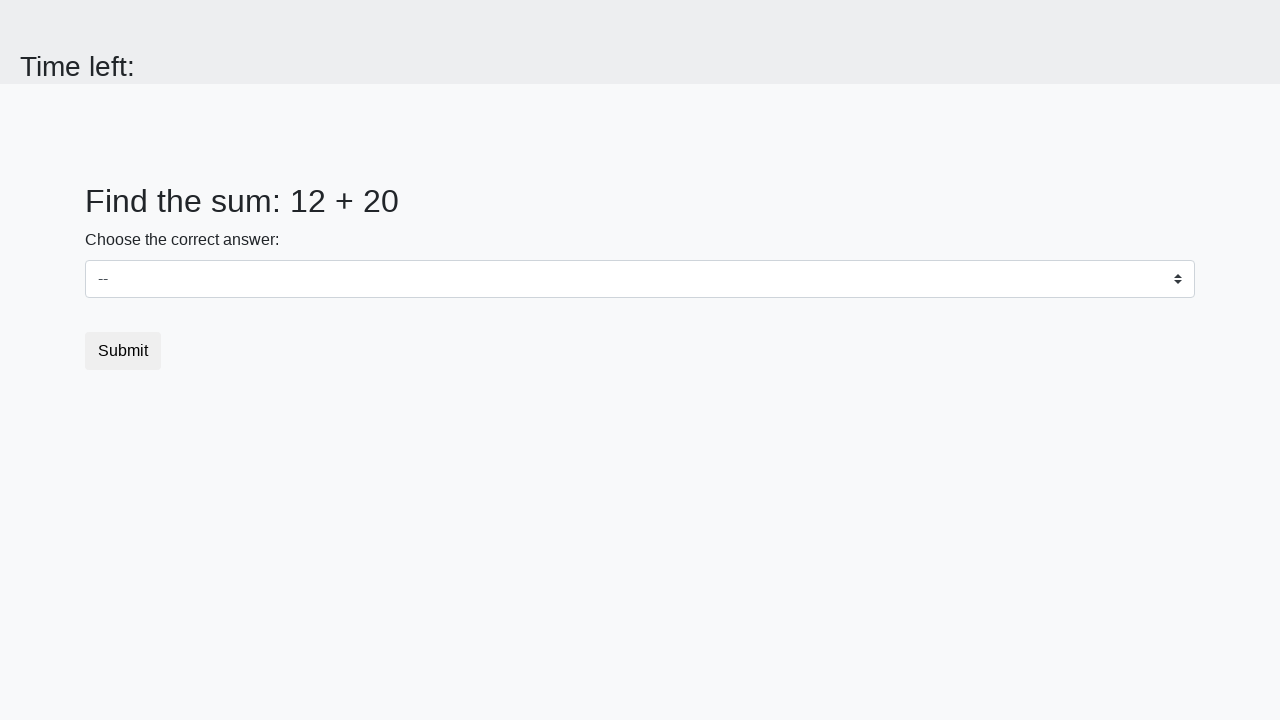

Waited 1000ms for page to process submission
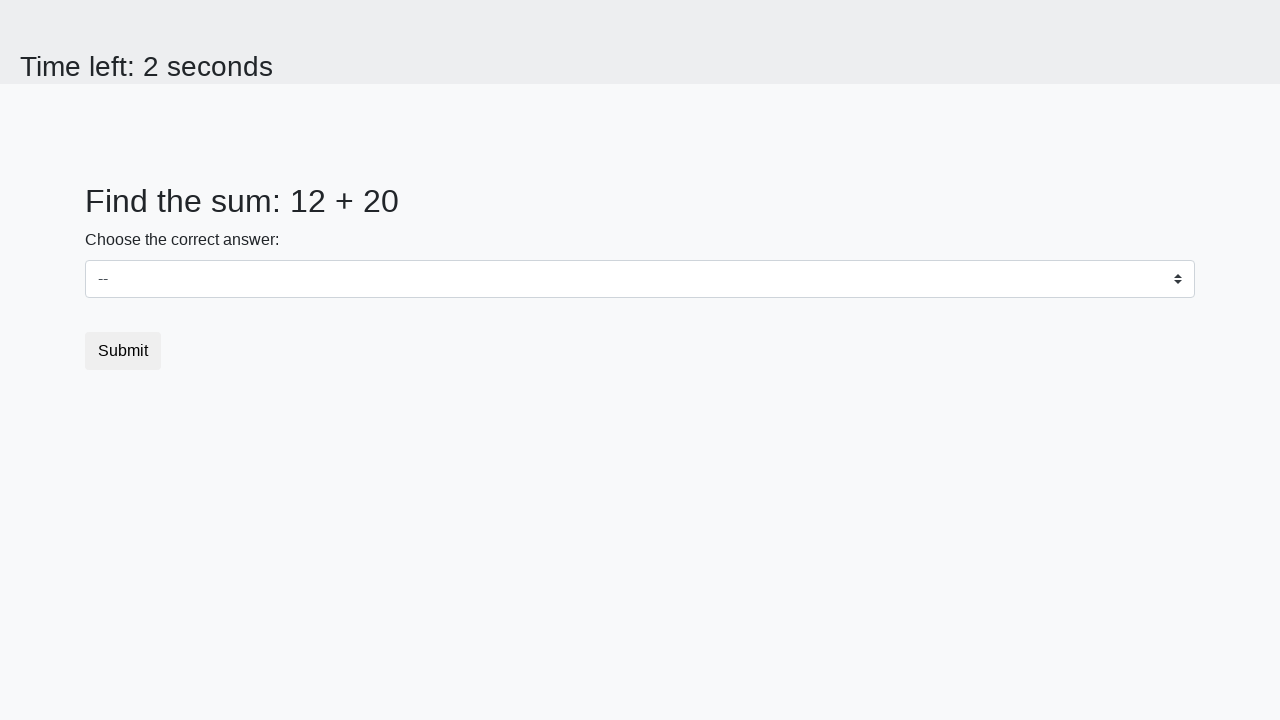

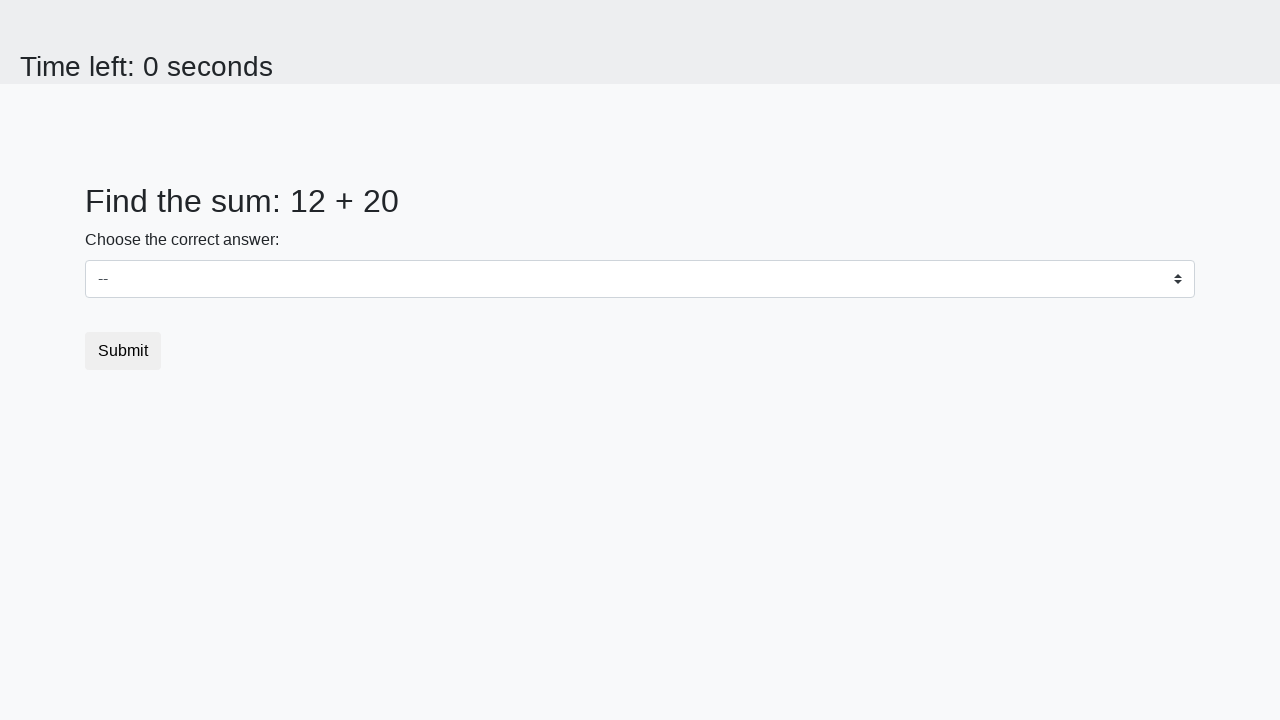